Tests dynamic control elements by clicking Remove button, verifying "It's gone!" message, clicking Add button, and verifying "It's back" message

Starting URL: https://the-internet.herokuapp.com/dynamic_controls

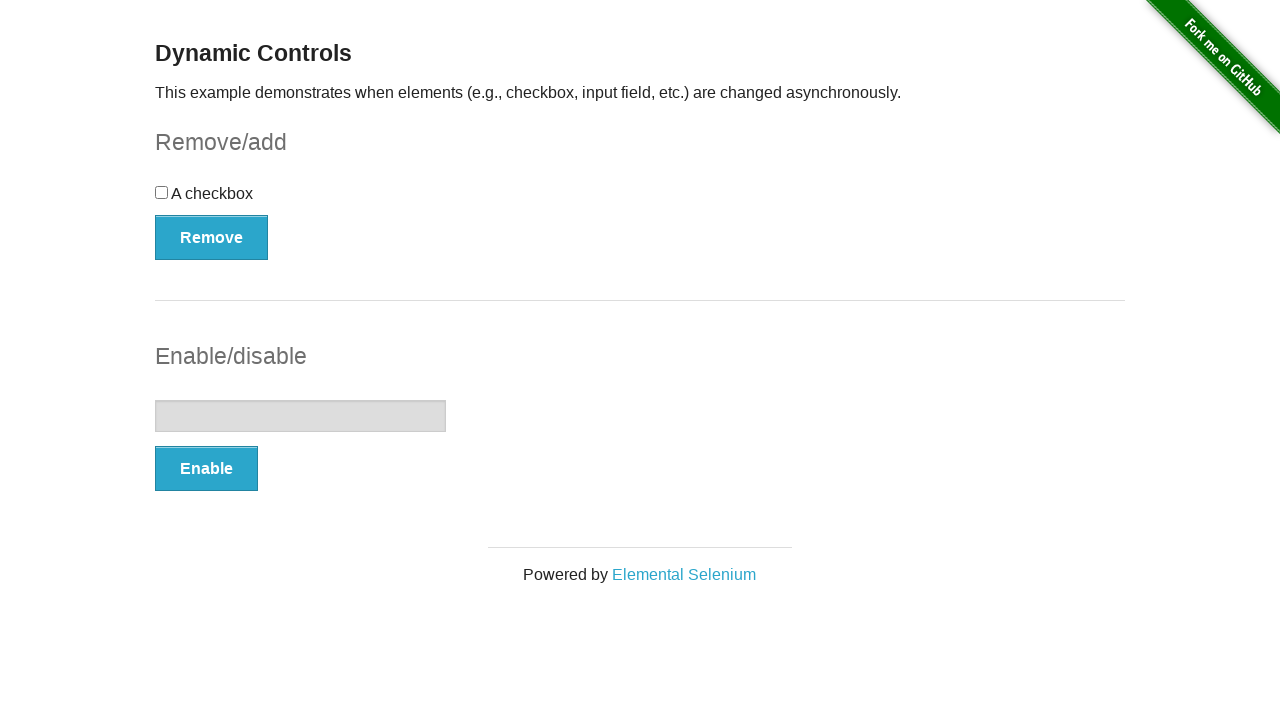

Navigated to dynamic controls page
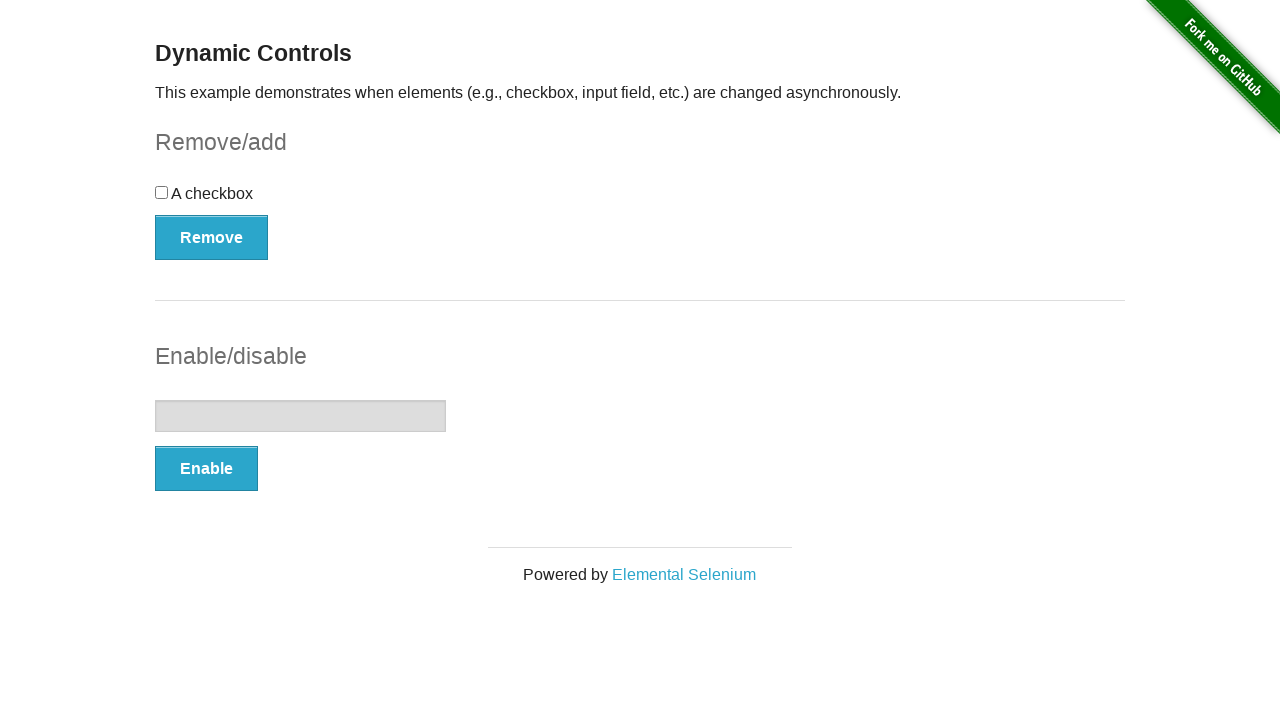

Clicked Remove button at (212, 237) on xpath=//*[text()='Remove']
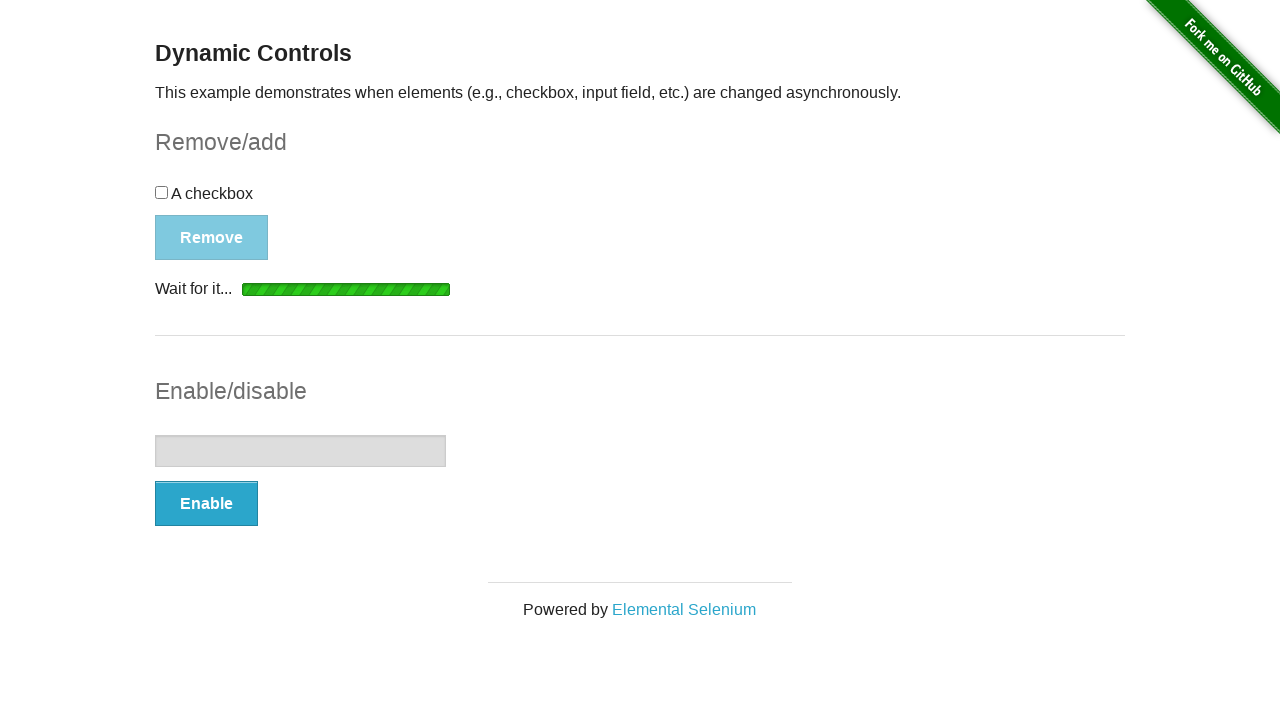

Verified 'It's gone!' message appeared
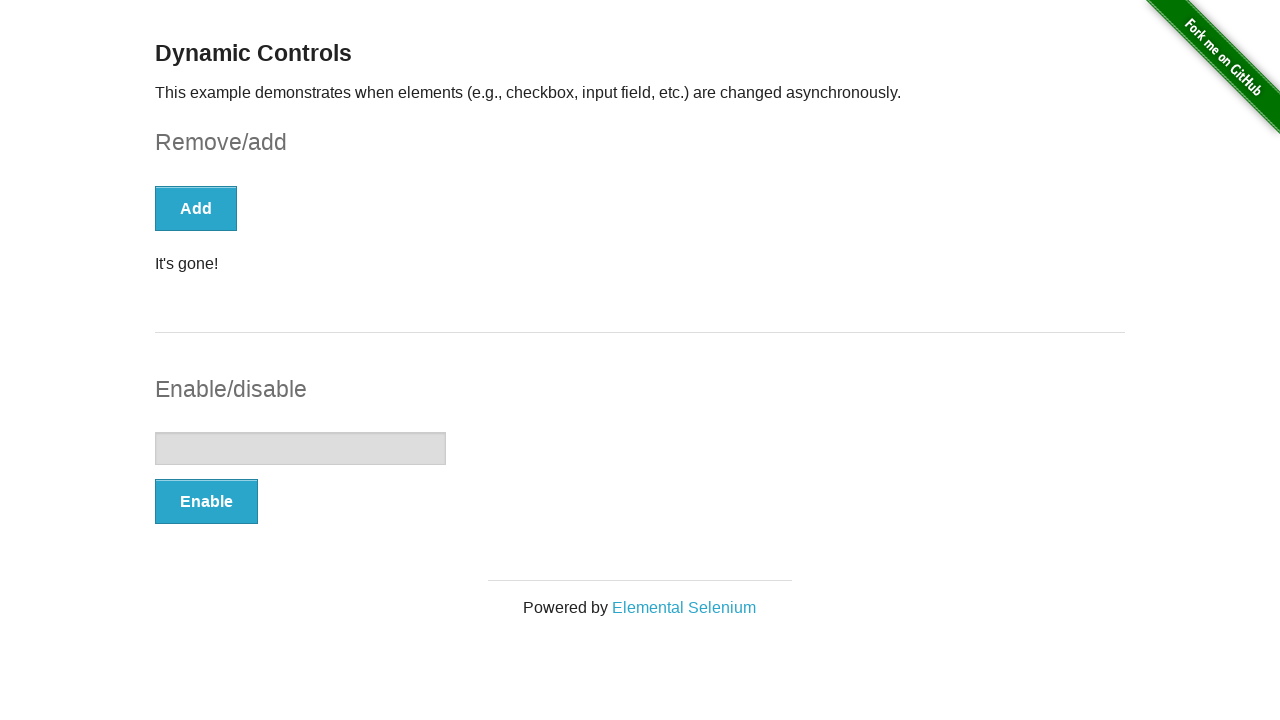

Clicked Add button at (196, 208) on xpath=//*[text()='Add']
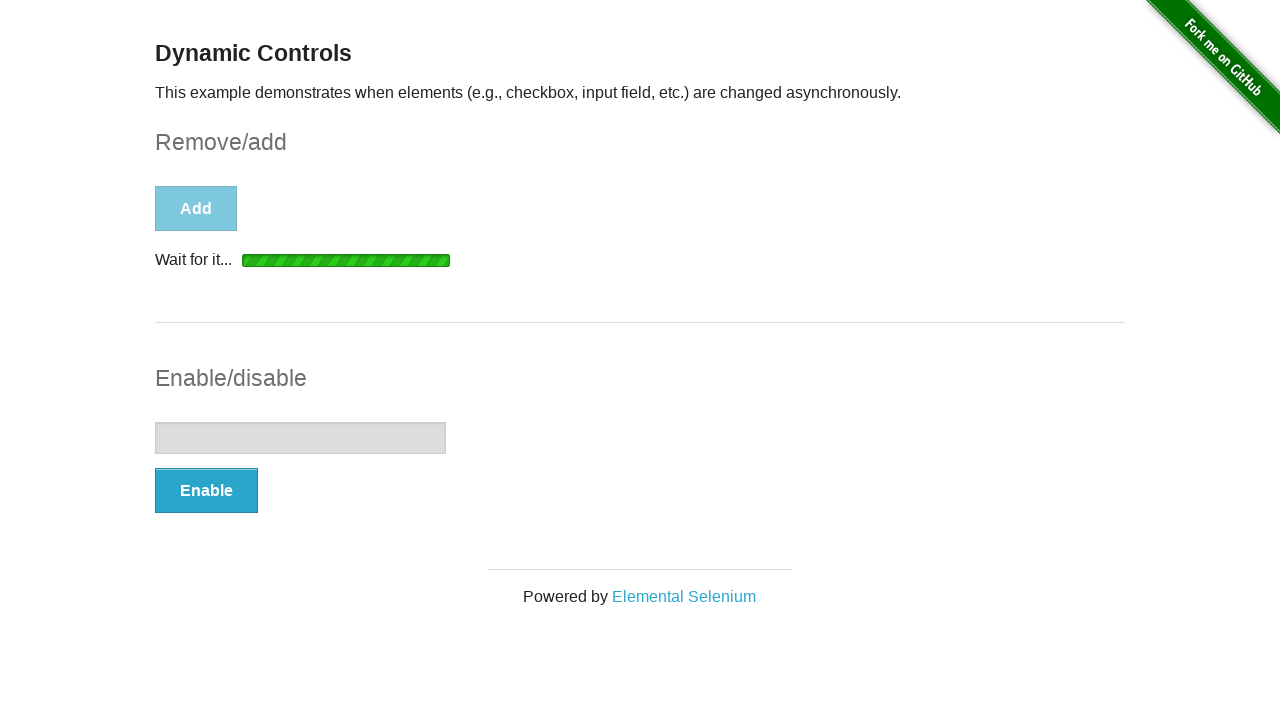

Verified 'It's back' message appeared
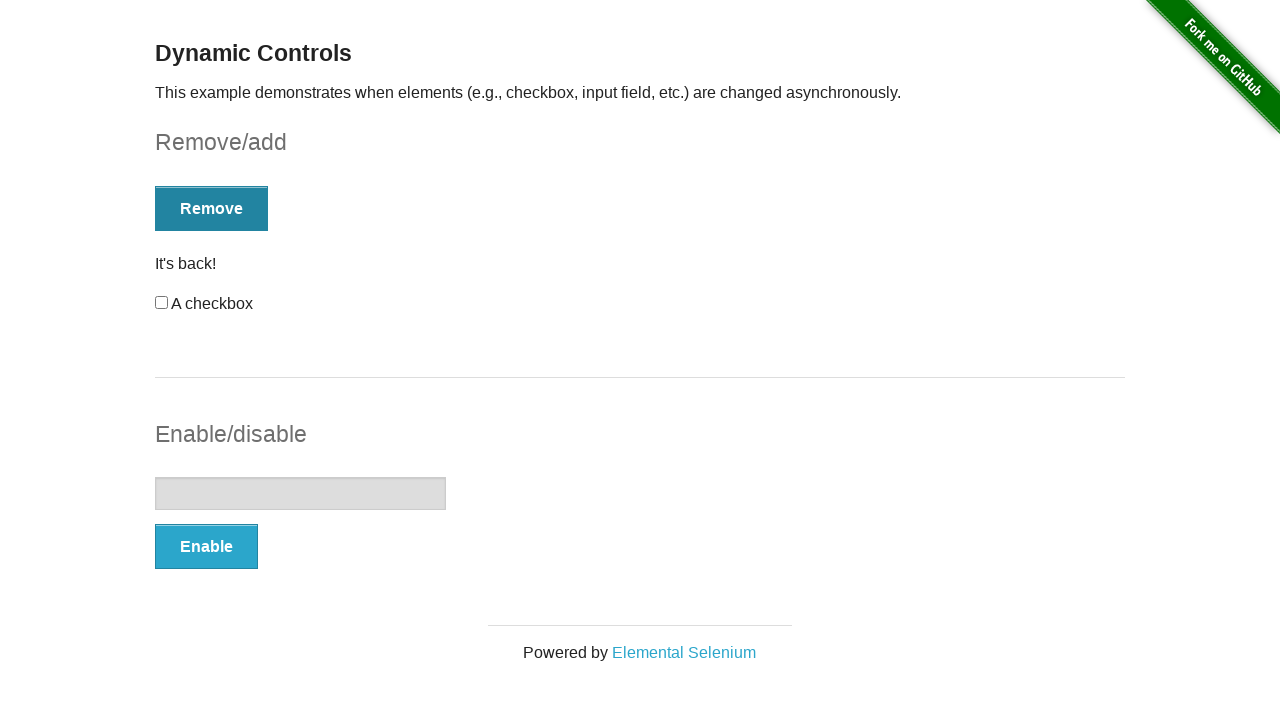

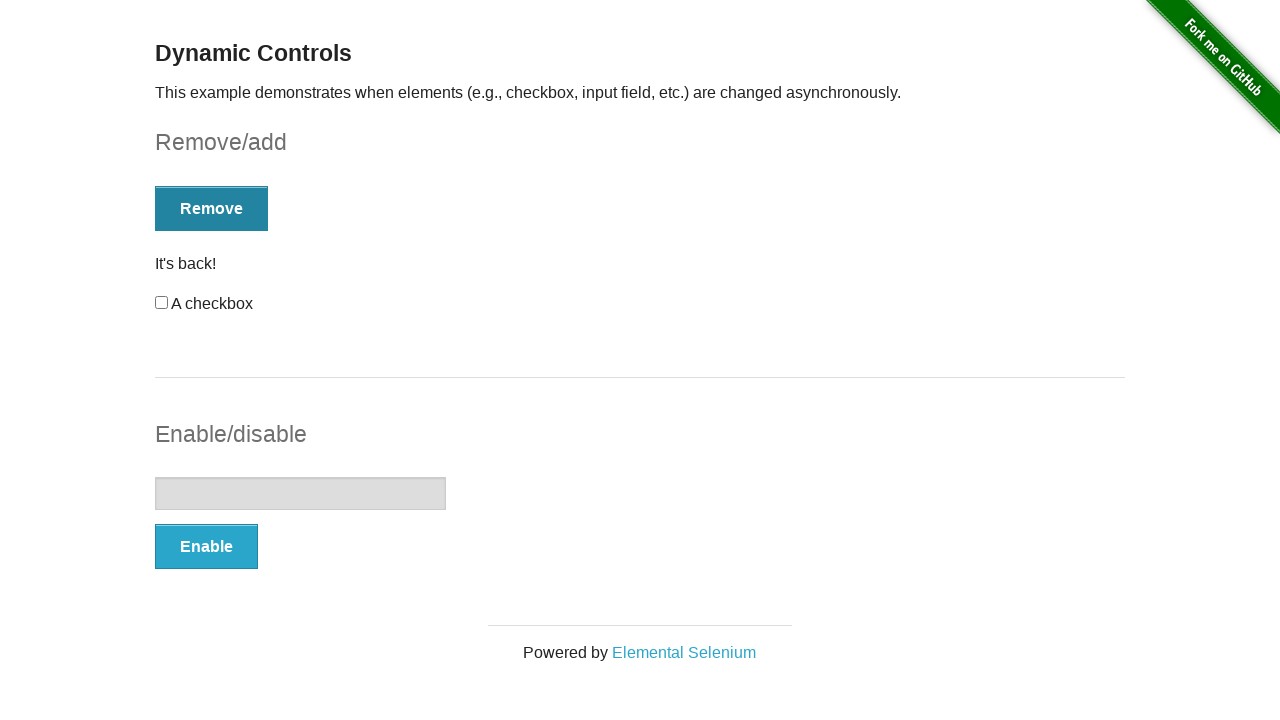